Tests complete purchase flow with OK confirmation - verifies redirect to home page after successful purchase

Starting URL: https://www.demoblaze.com/index.html

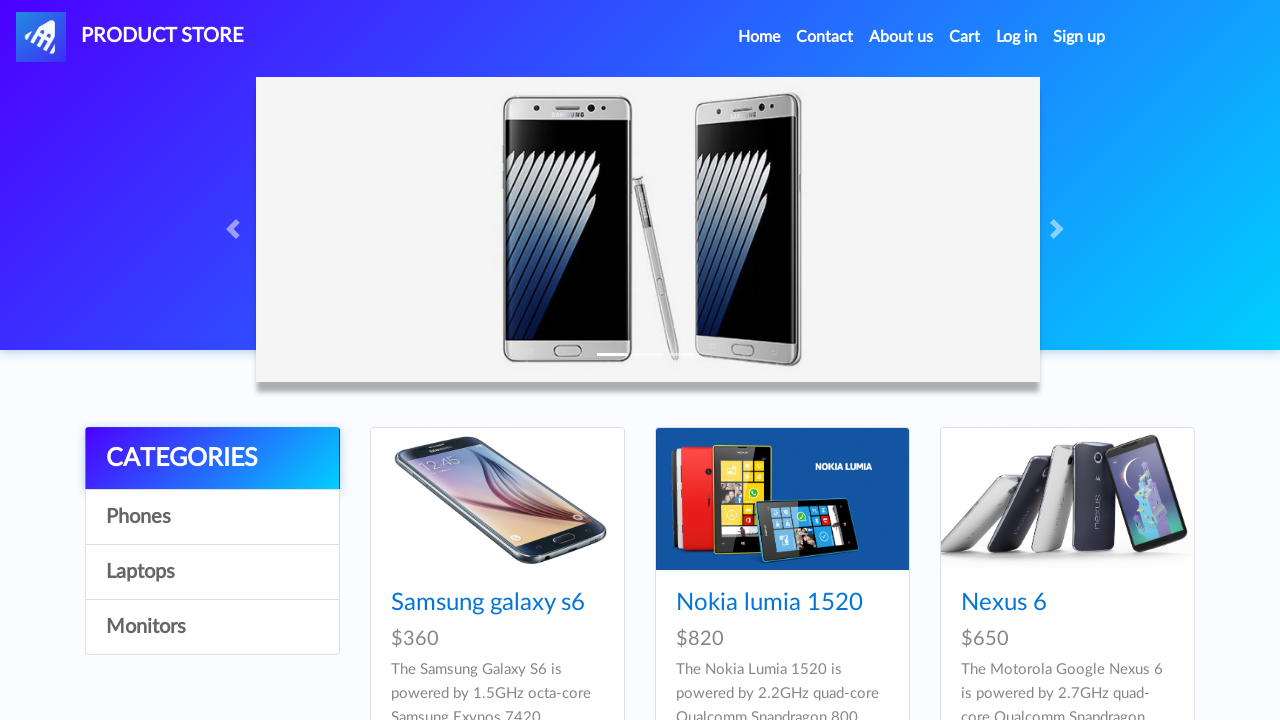

Clicked on Samsung Galaxy S6 product at (488, 603) on a:has-text('Samsung galaxy s6')
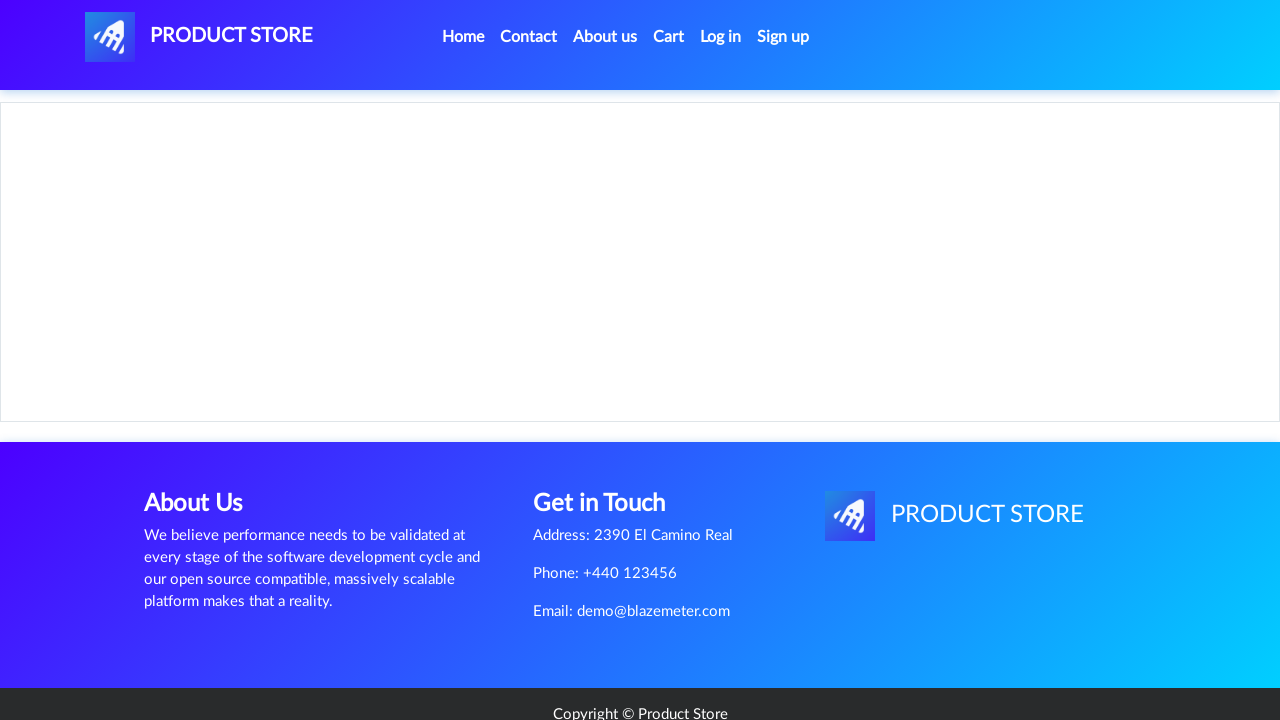

Product page loaded, Add to cart button appeared
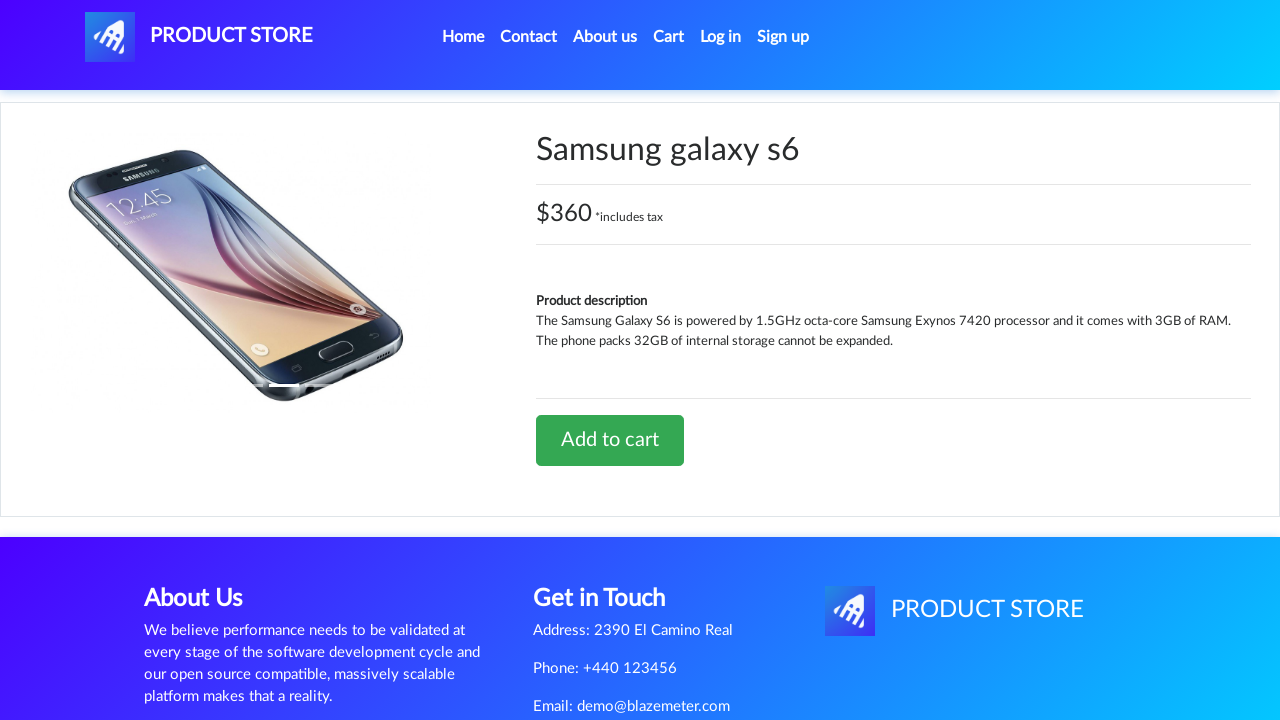

Set up dialog handler to auto-accept alerts
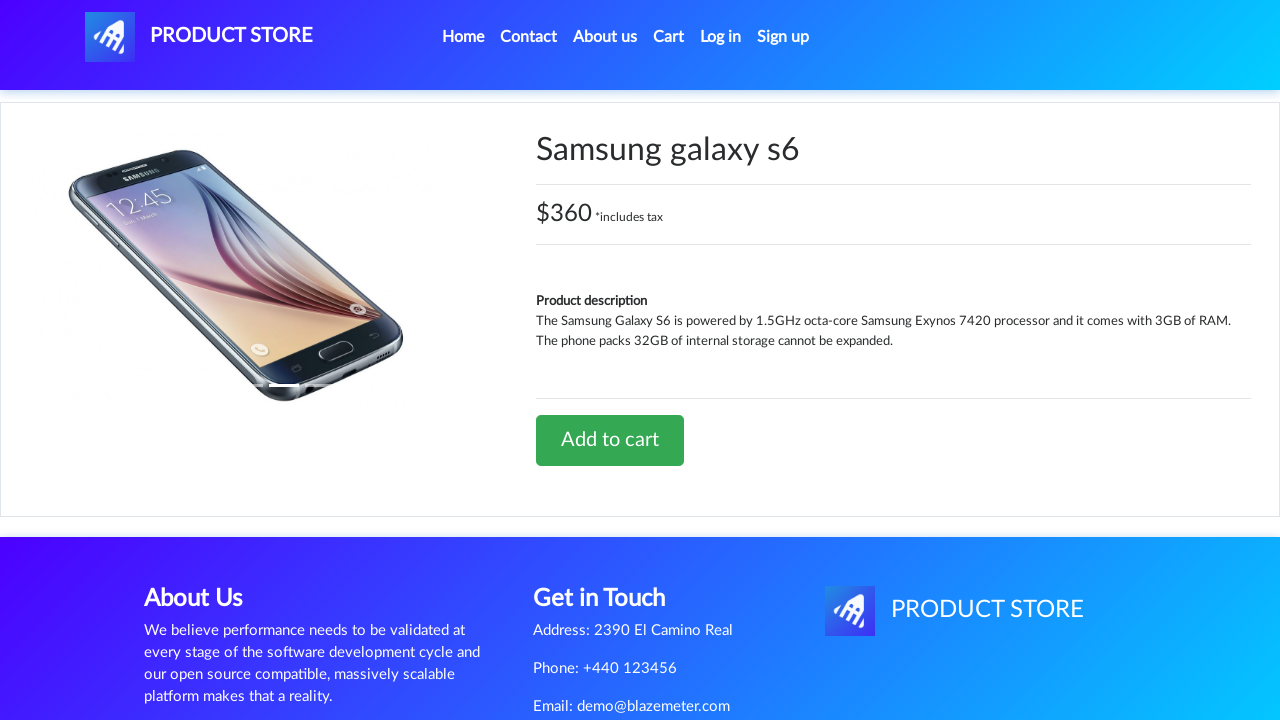

Clicked Add to cart button at (610, 440) on a:has-text('Add to cart')
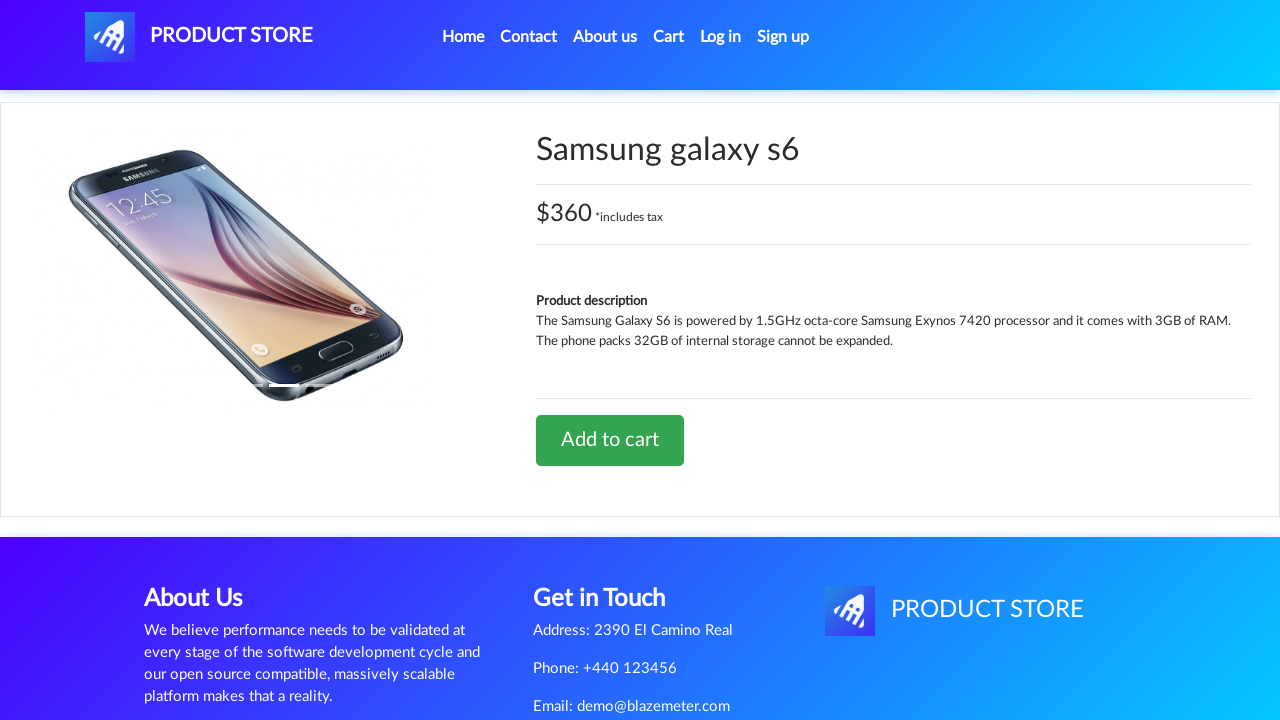

Waited for cart update (1 second)
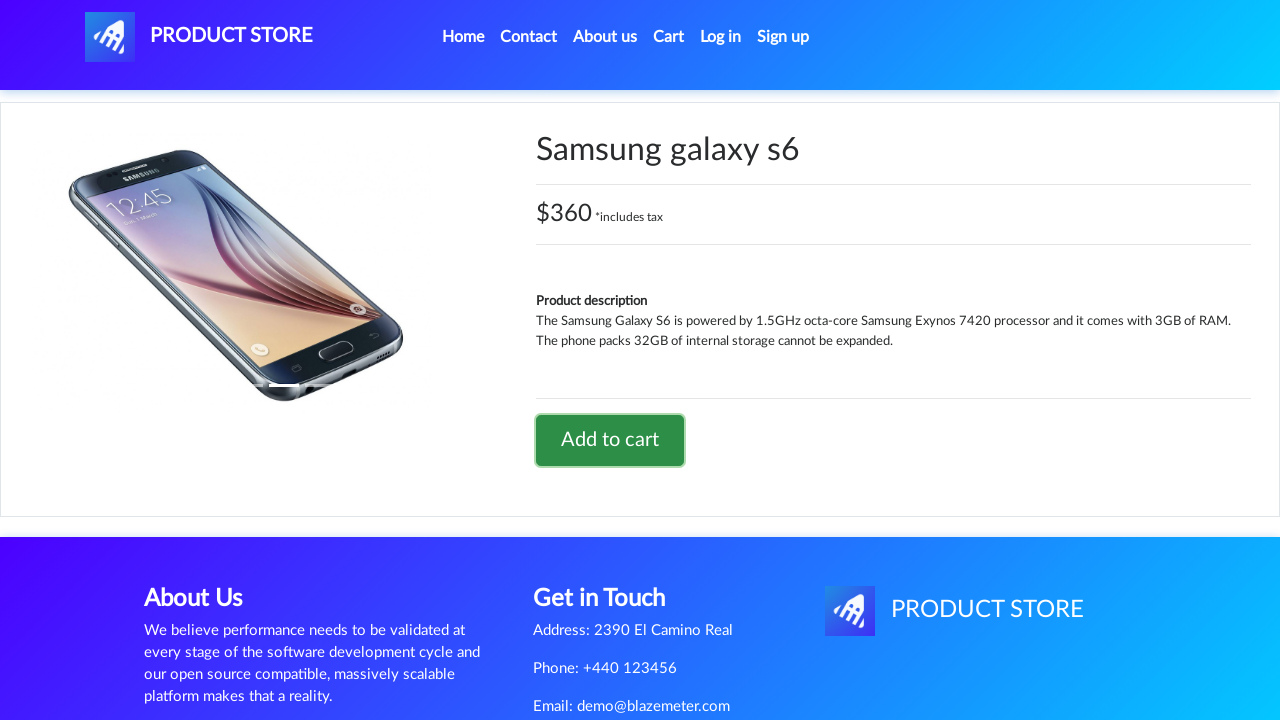

Clicked on cart button at (669, 37) on #cartur
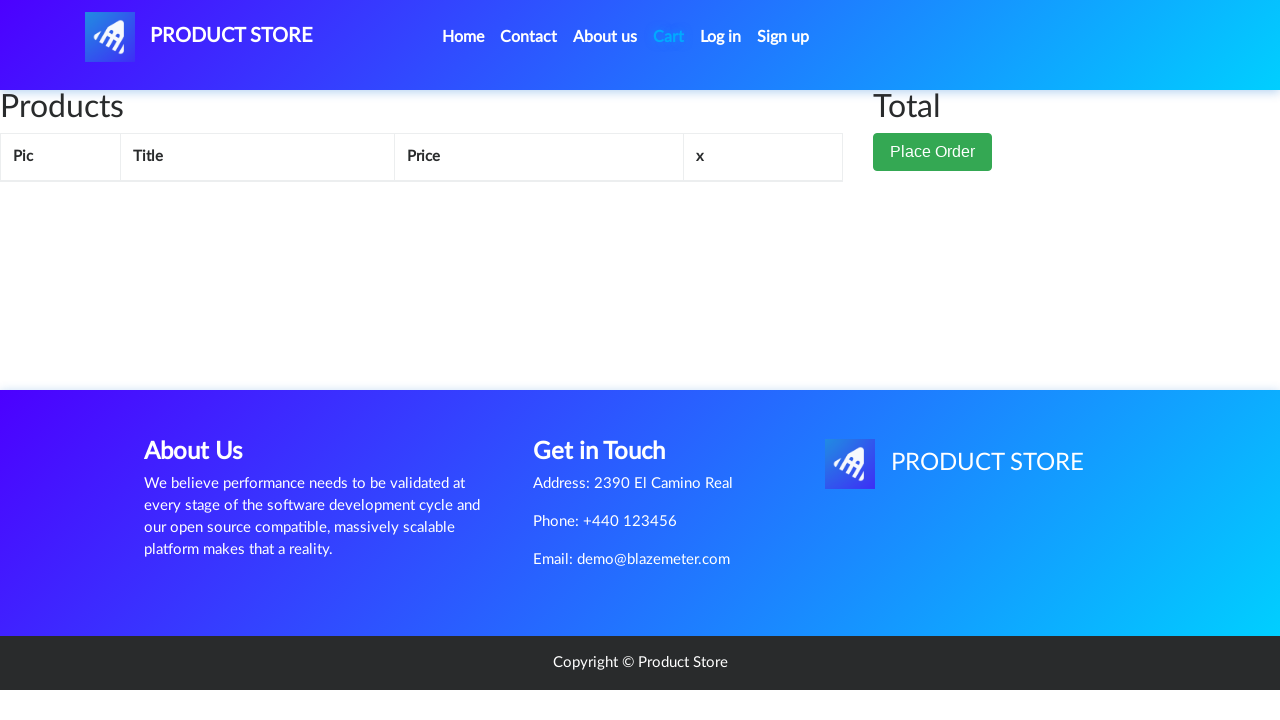

Cart page loaded
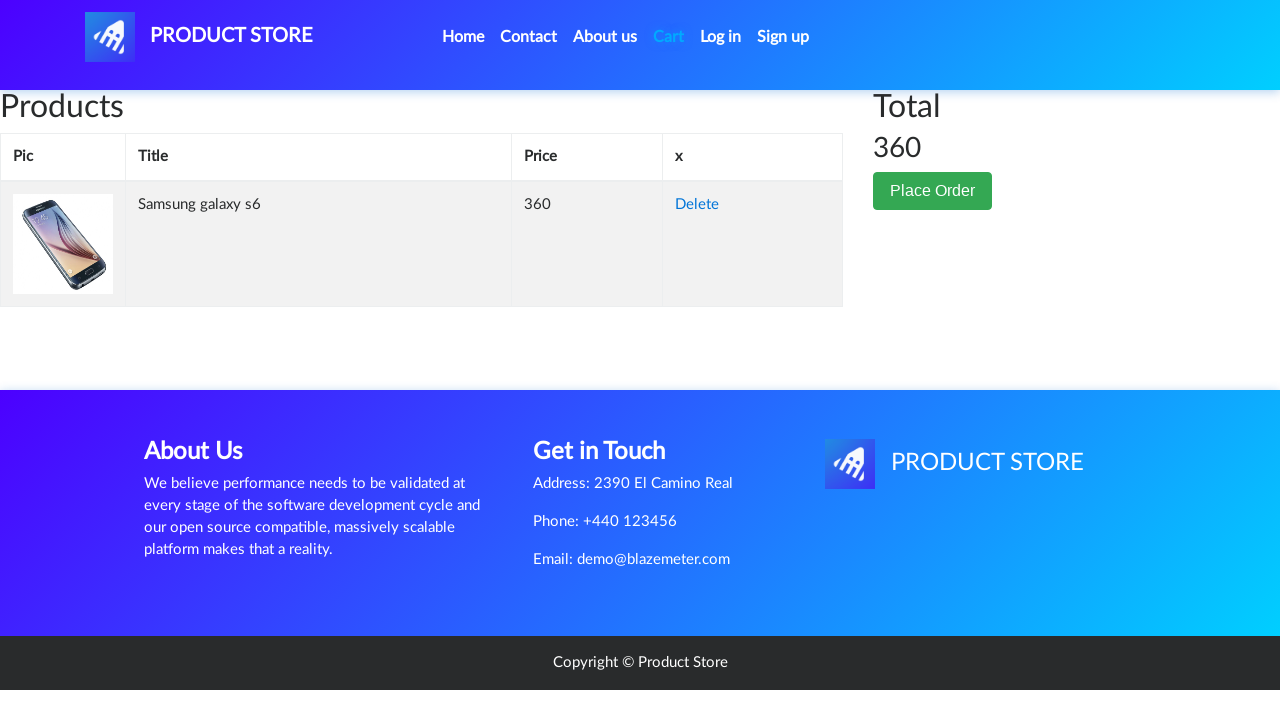

Clicked Place Order button at (933, 191) on button:has-text('Place Order')
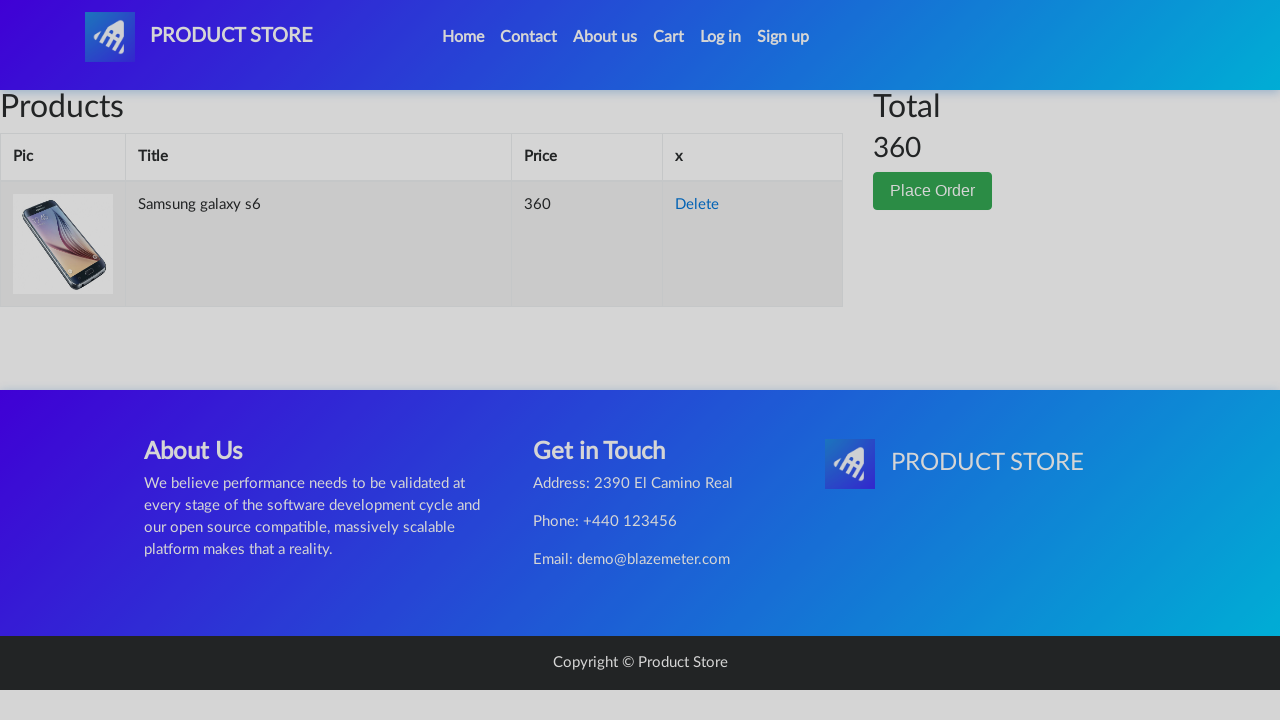

Order modal dialog appeared
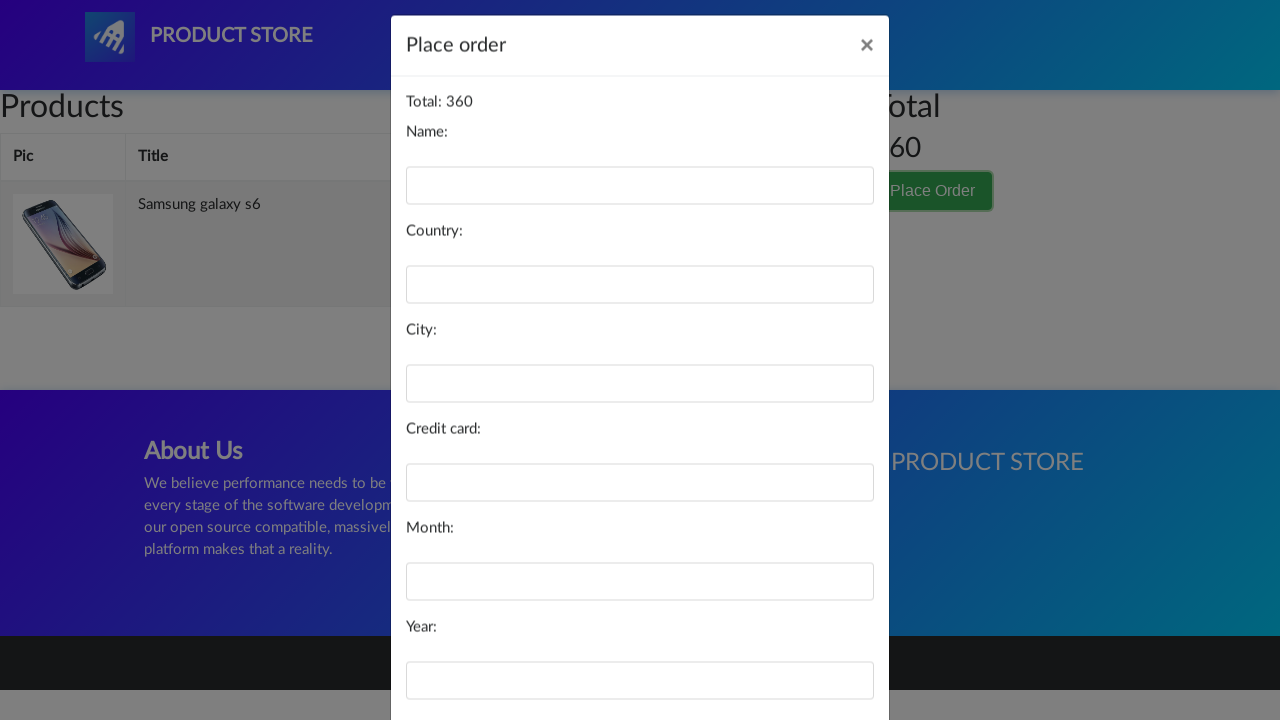

Filled name field with 'Zod' on #name
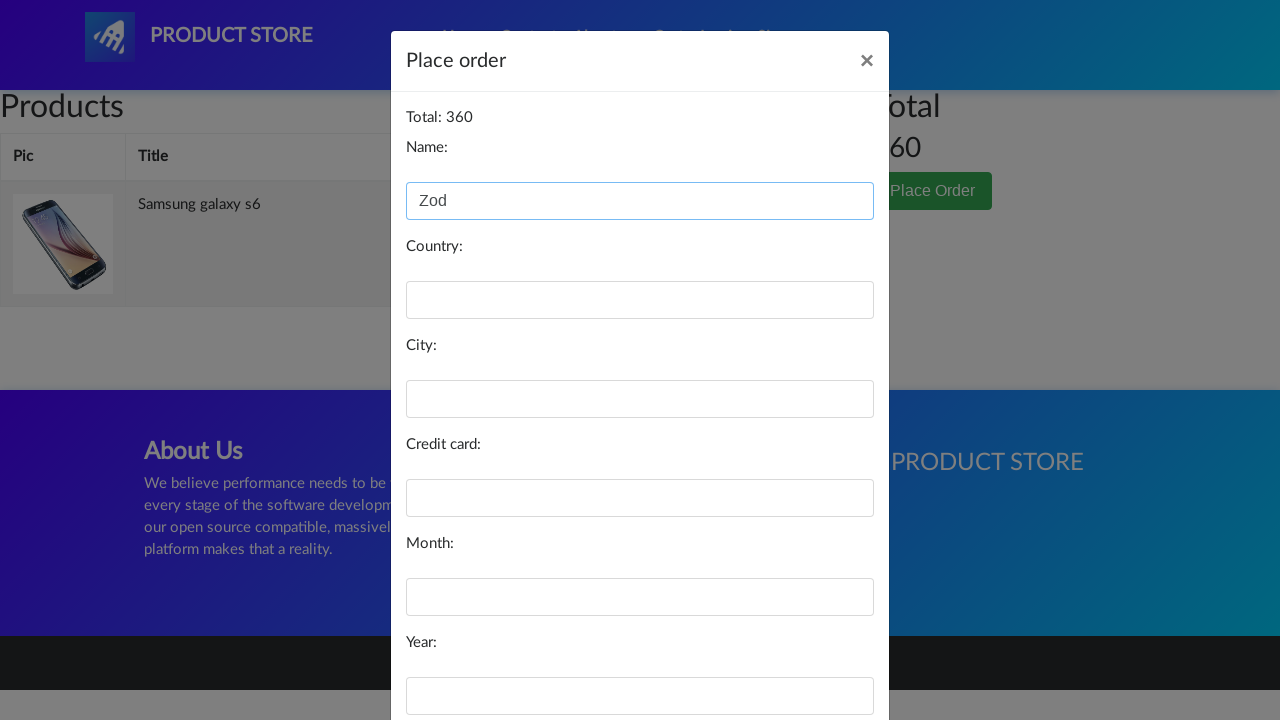

Filled country field with 'Monco' on #country
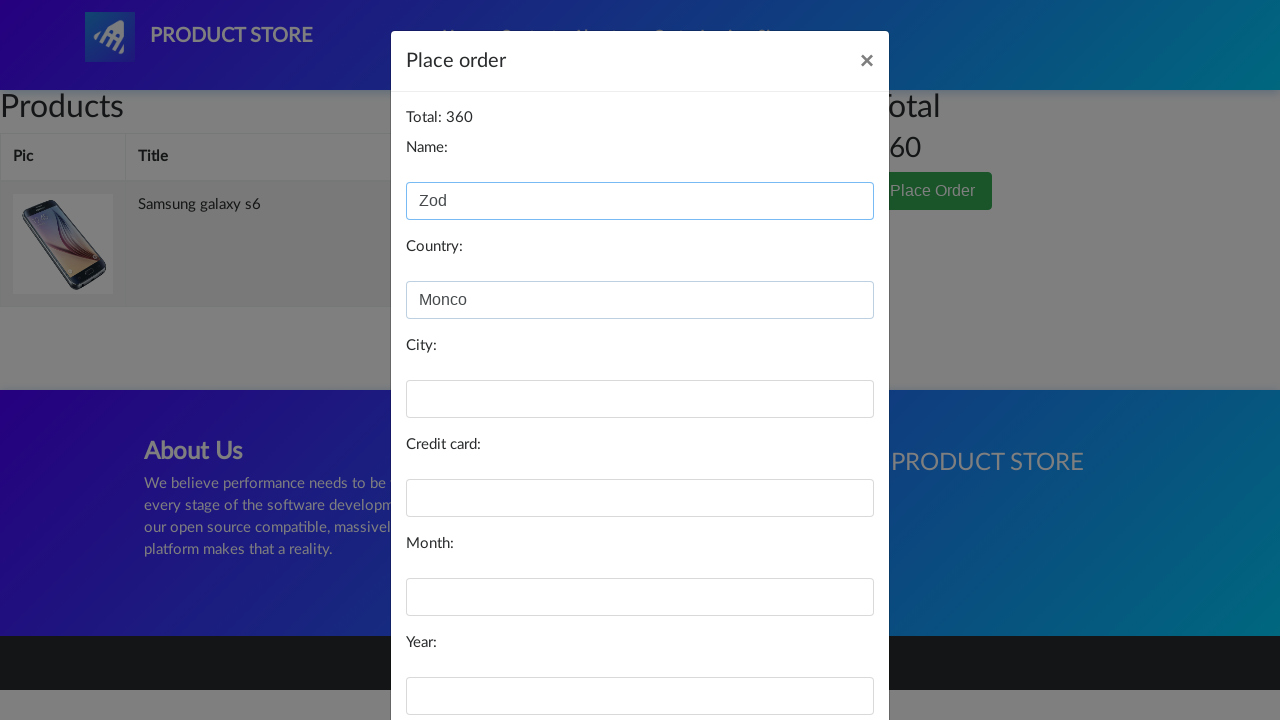

Filled city field with 'Raketa' on #city
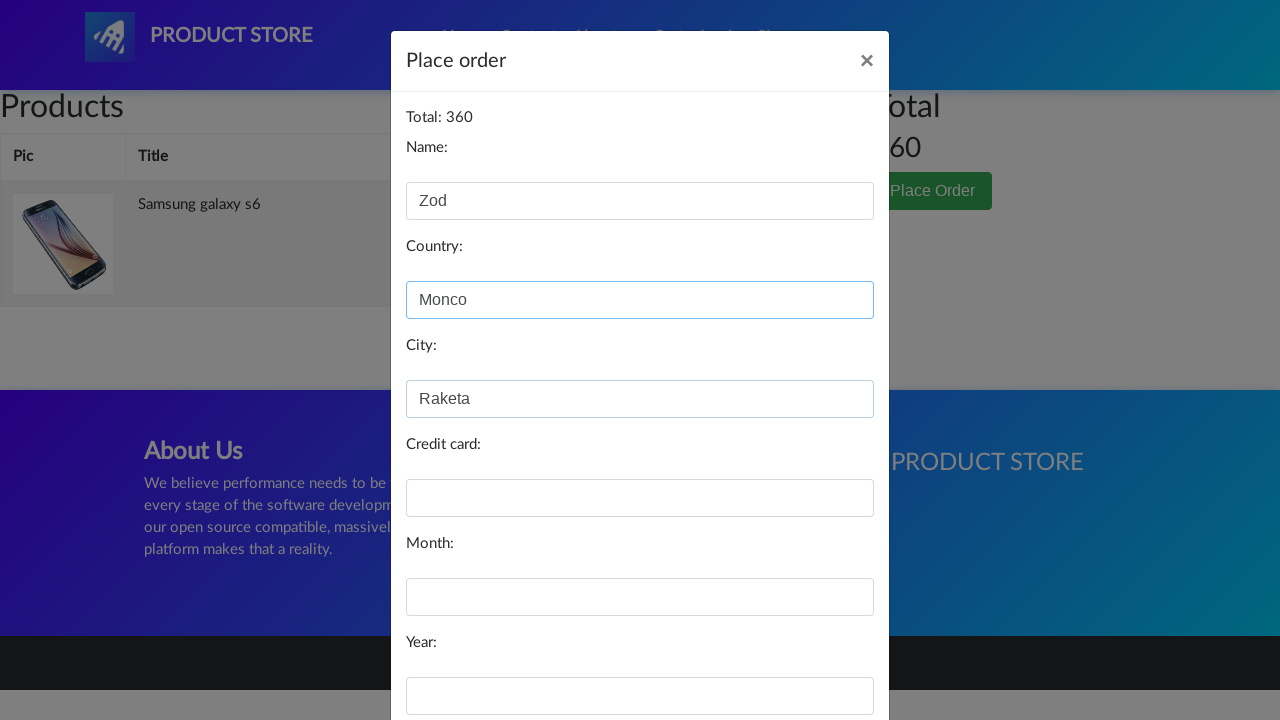

Filled card field with payment card number on #card
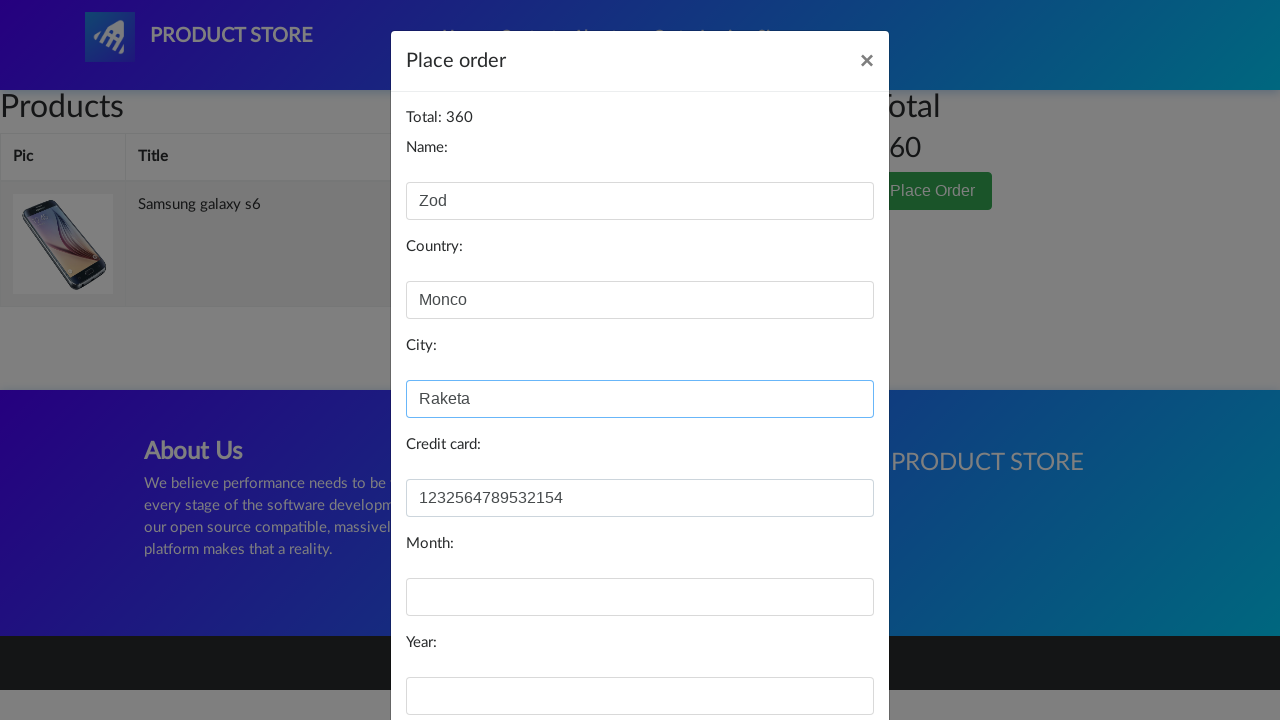

Filled month field with 'November' on #month
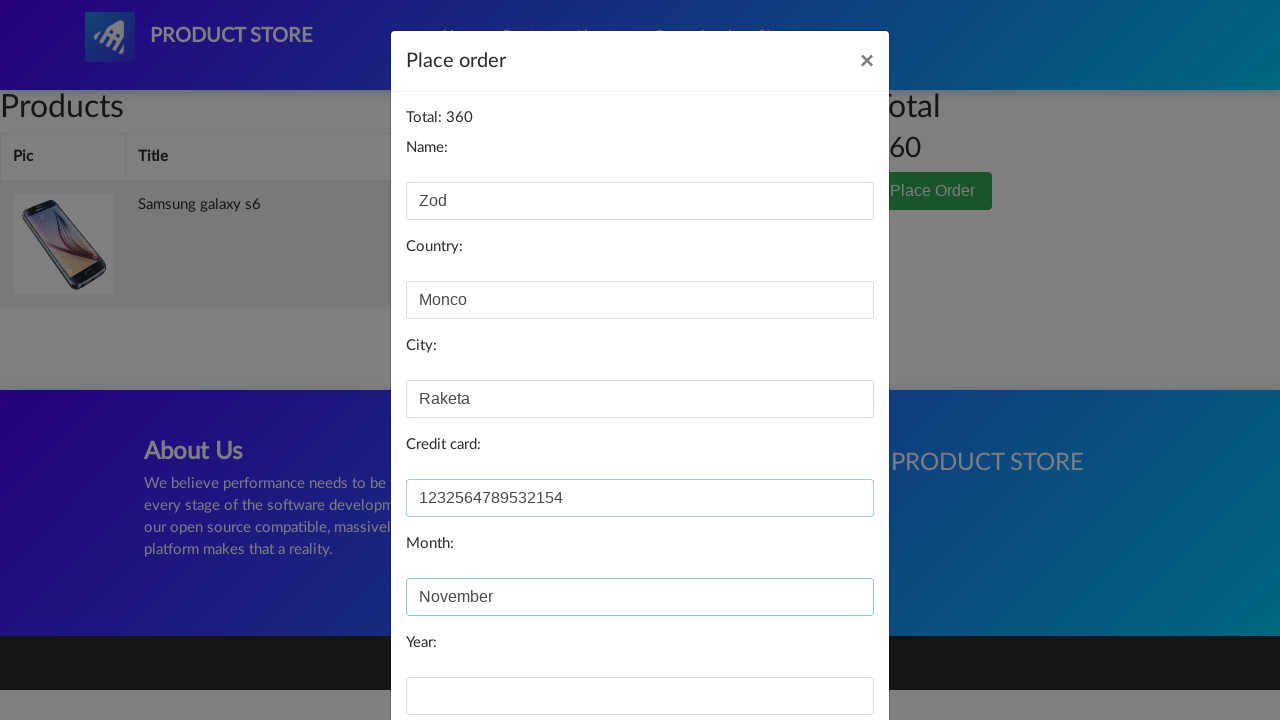

Filled year field with '2022' on #year
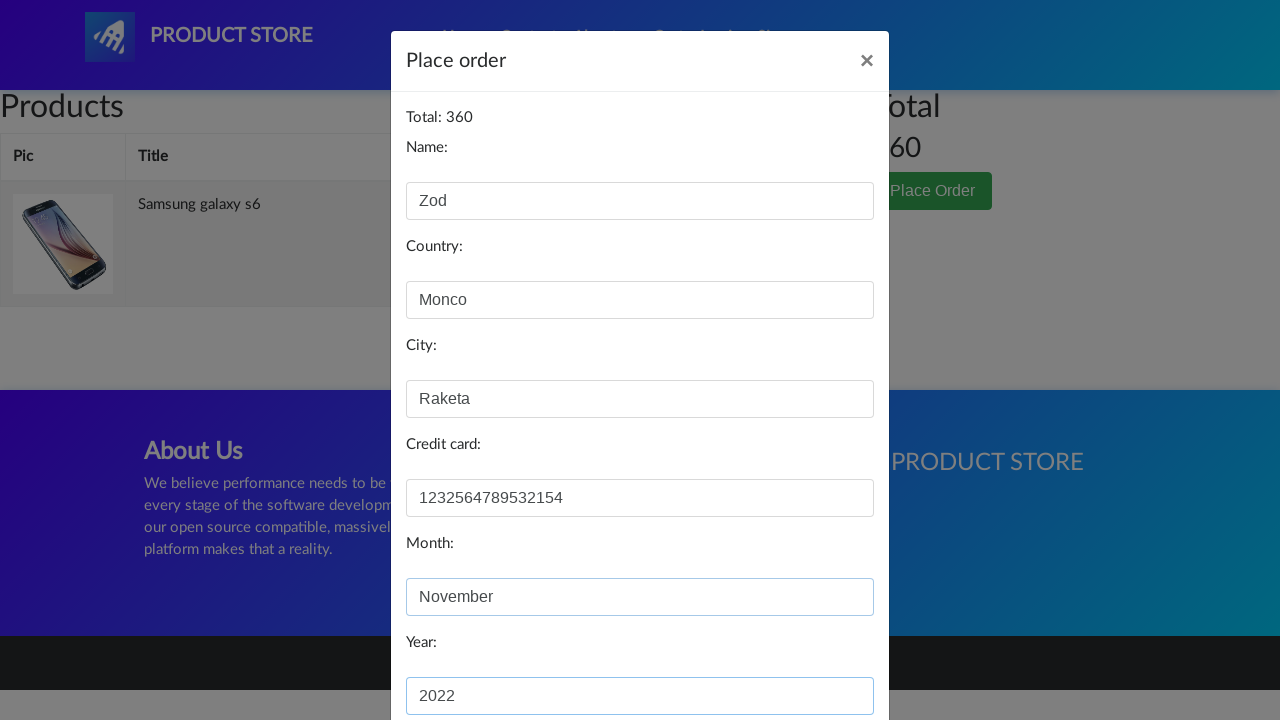

Clicked Purchase button to complete order at (823, 655) on button:has-text('Purchase')
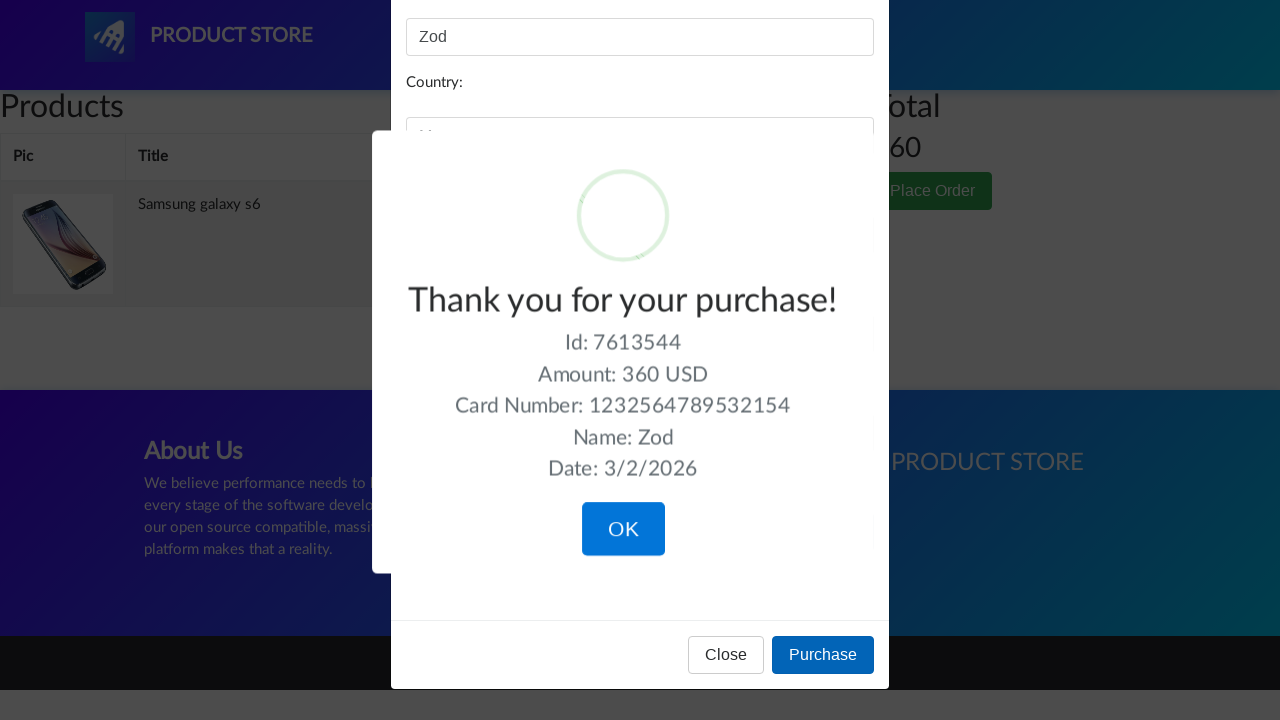

Purchase success alert appeared
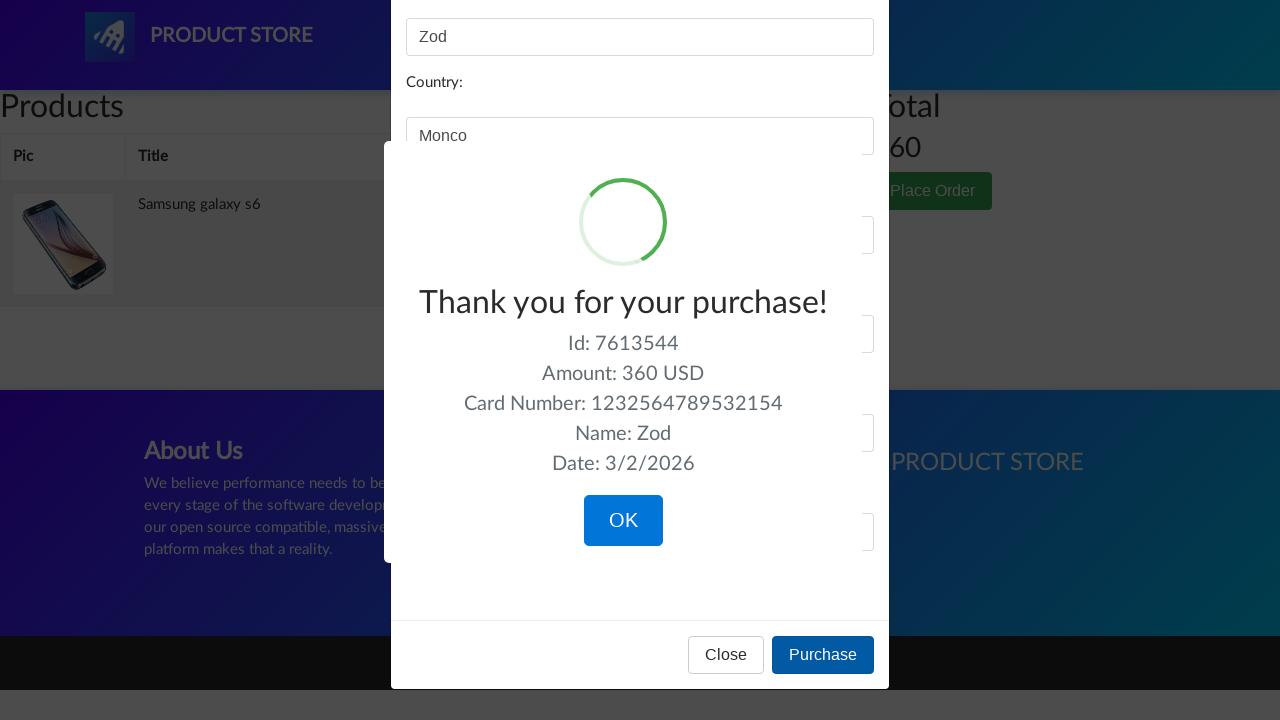

Page fully loaded after purchase
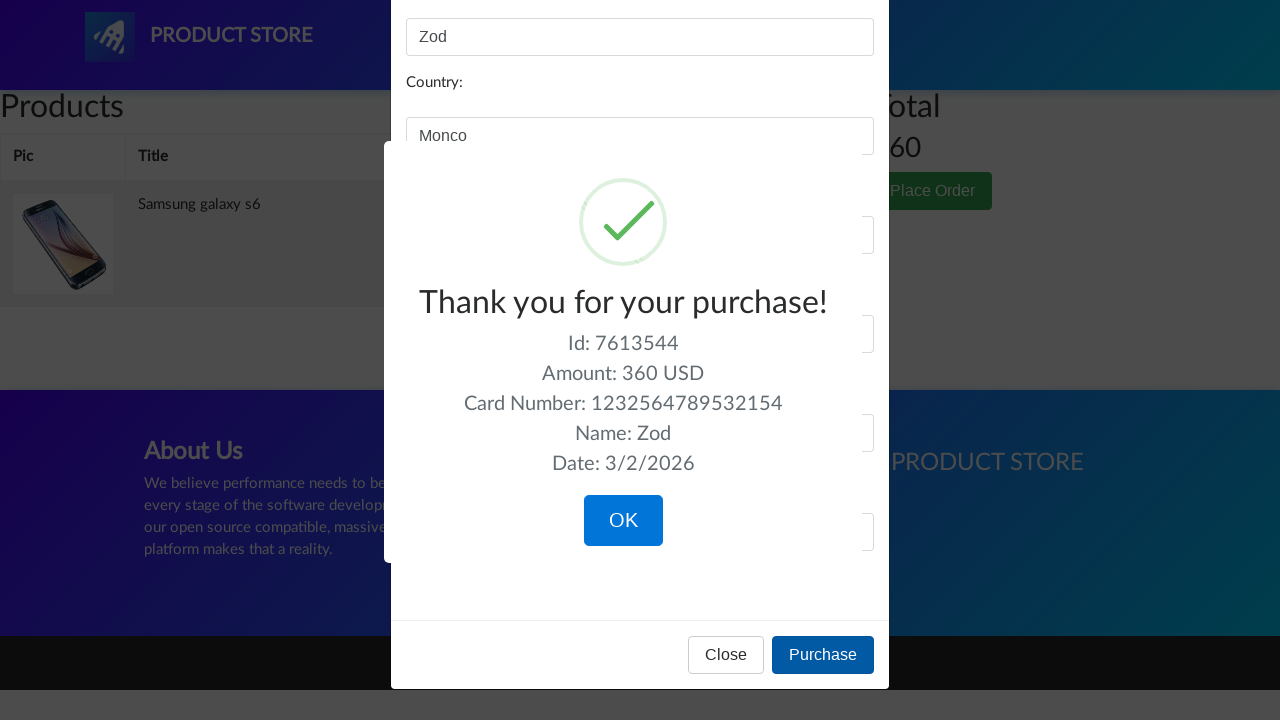

Clicked OK button on success alert, purchase completed at (623, 521) on .confirm.btn.btn-lg.btn-primary
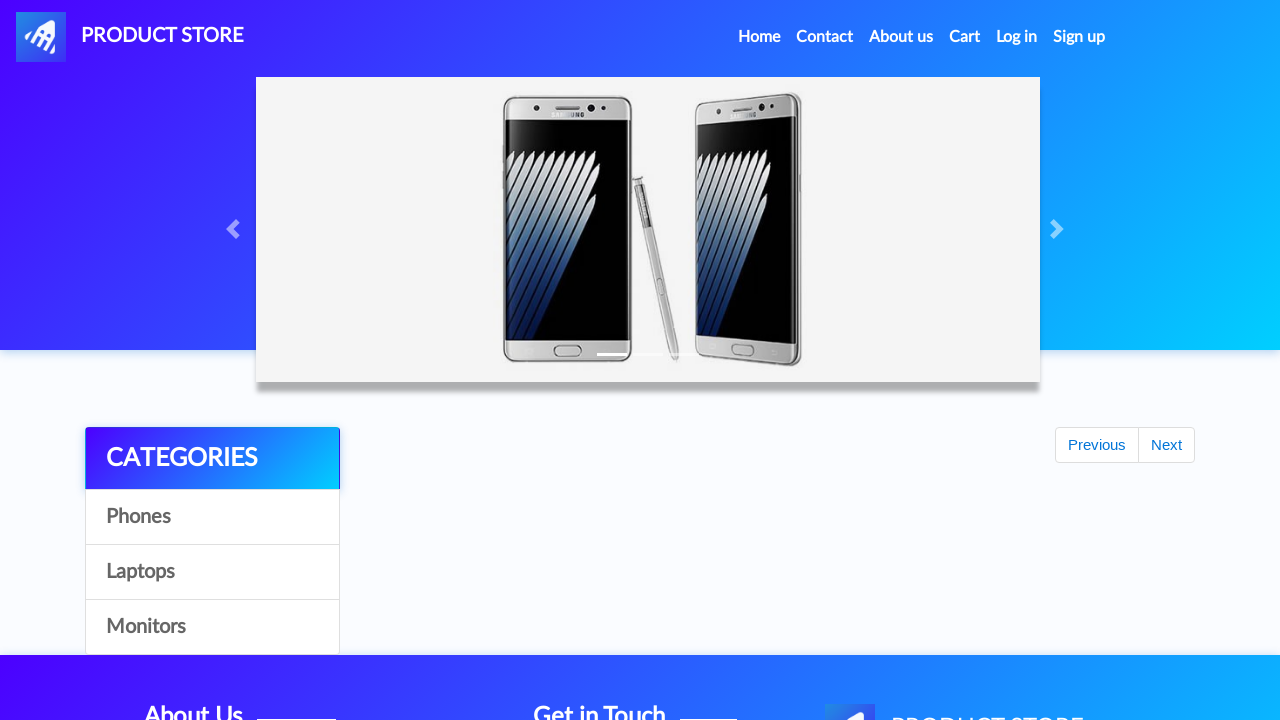

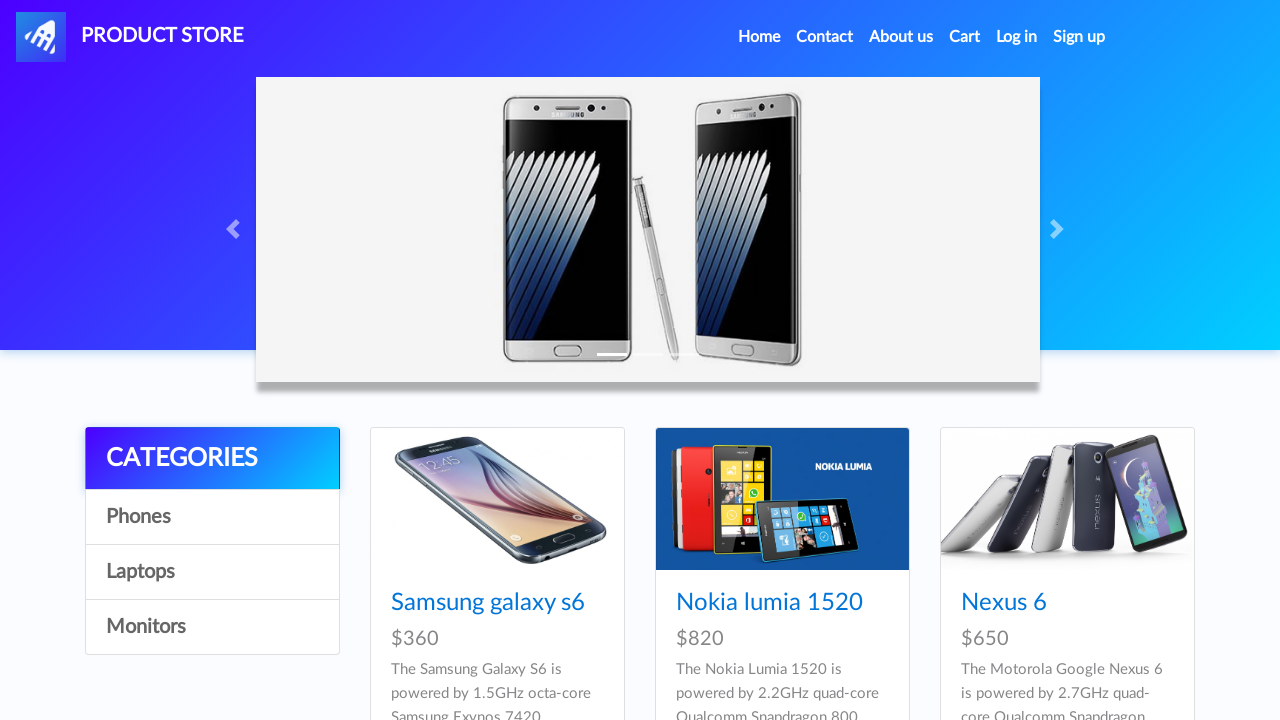